Tests drag and drop functionality by dragging a source element and dropping it onto a target droppable element on the jQuery UI demo page.

Starting URL: https://jqueryui.com/resources/demos/droppable/default.html

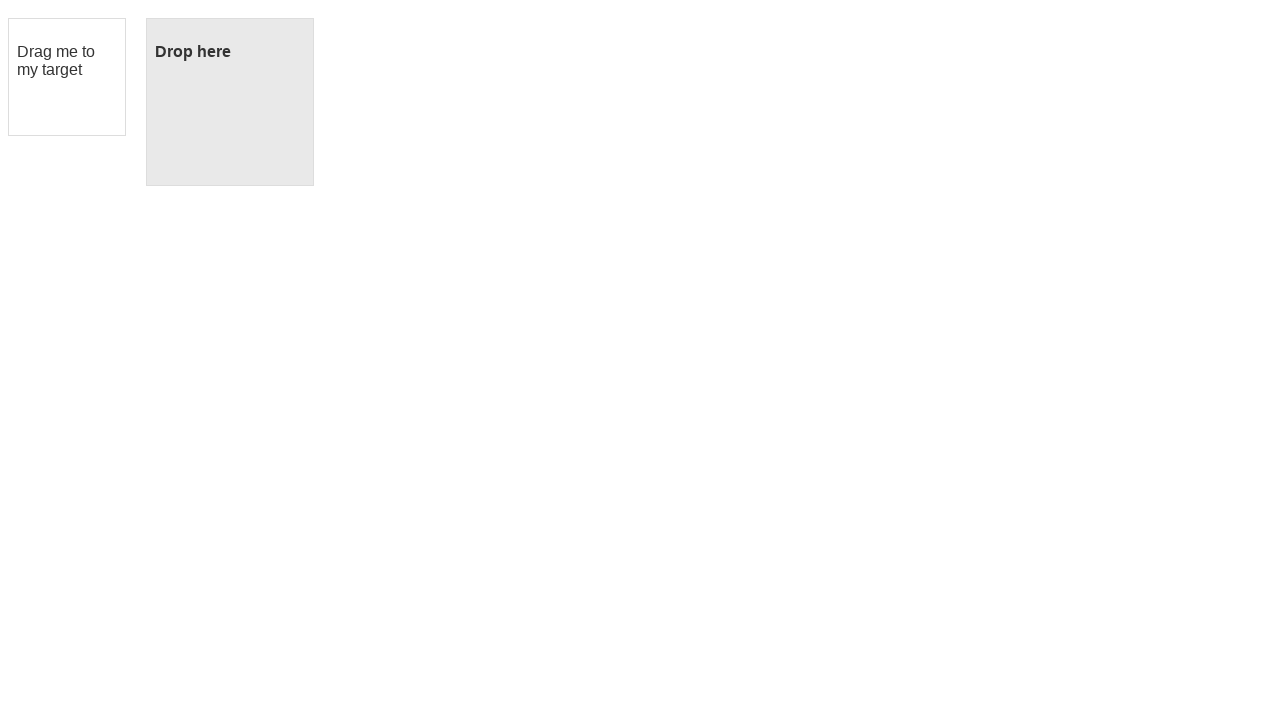

Waited for draggable element to be visible
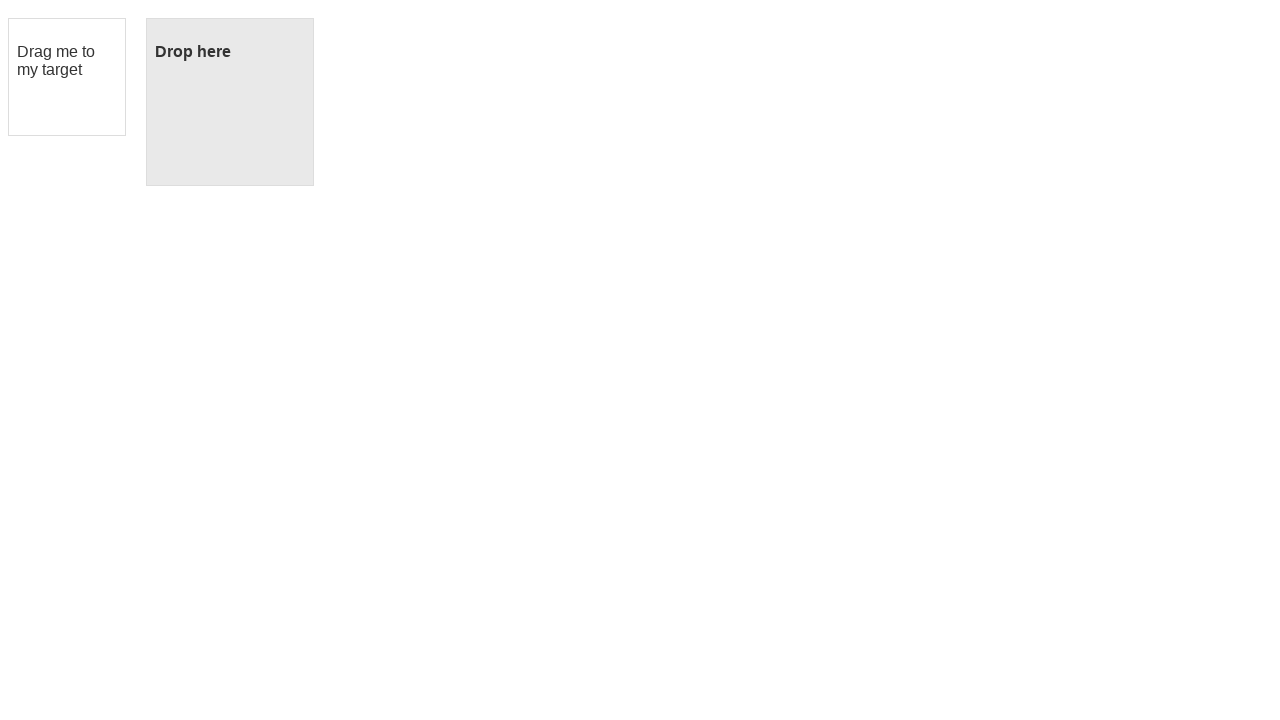

Waited for droppable element to be visible
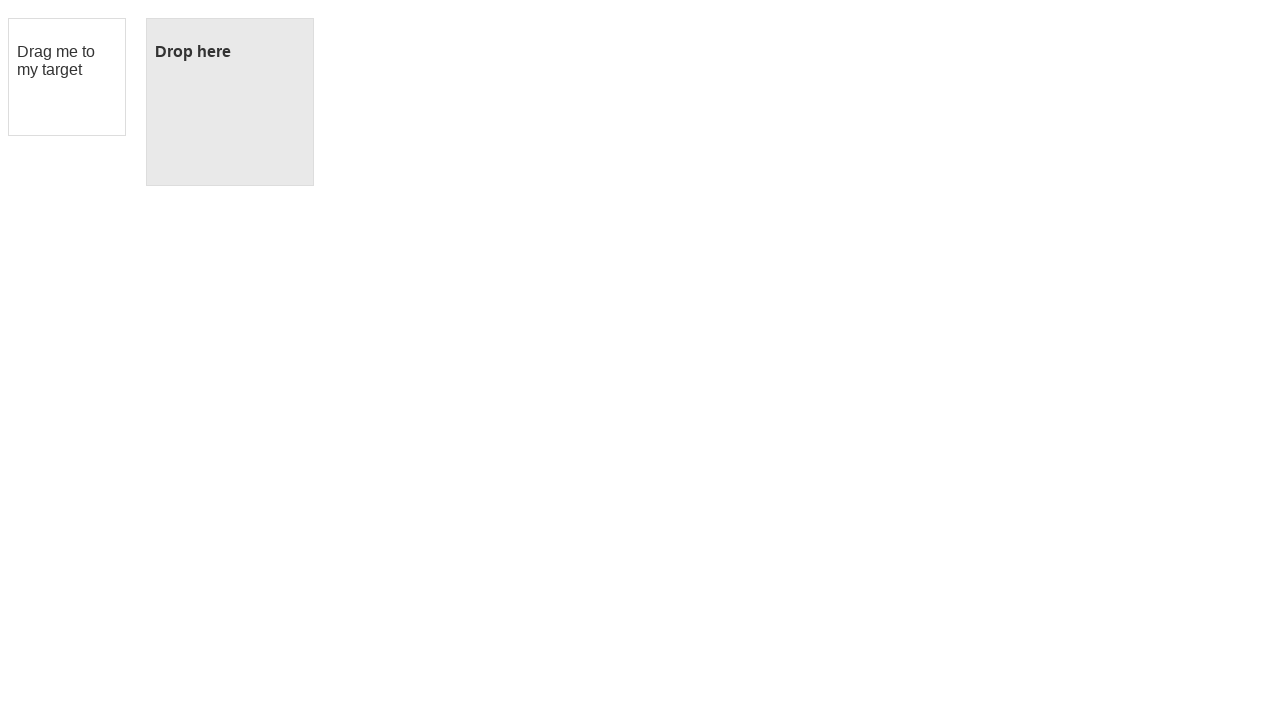

Dragged source element and dropped it onto target droppable element at (230, 102)
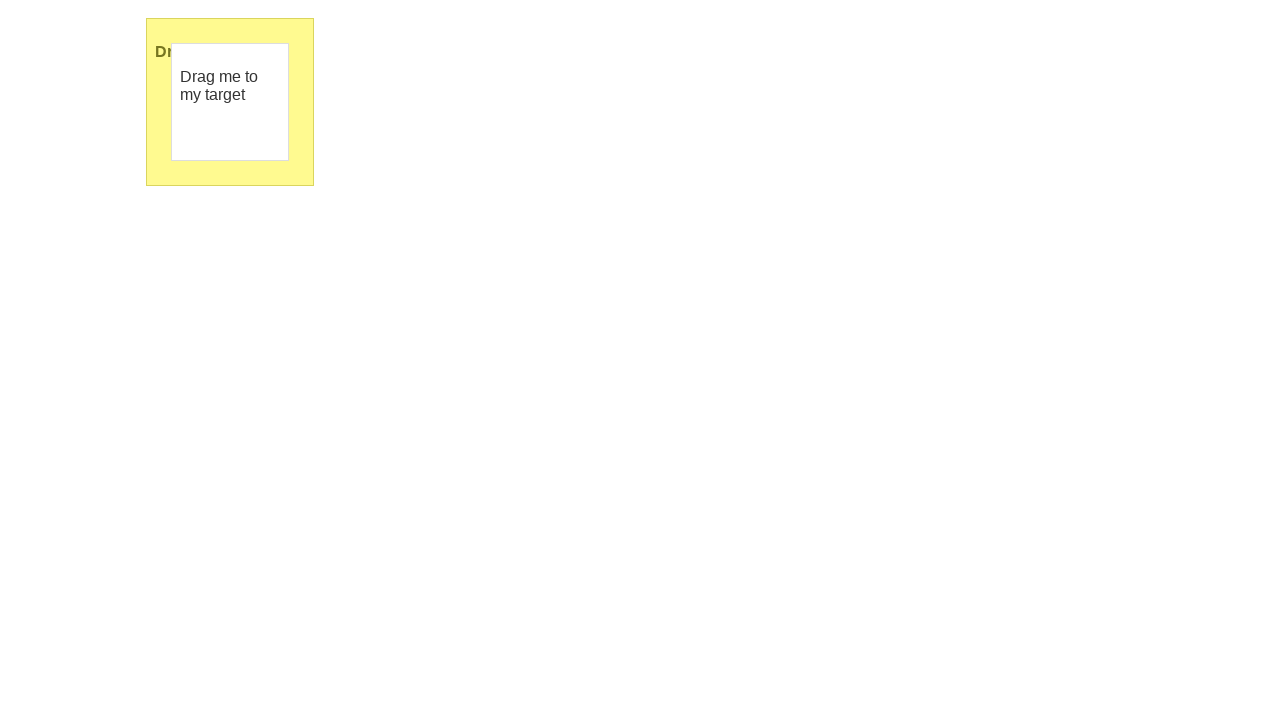

Verified drop was successful - droppable element shows 'Dropped!' text
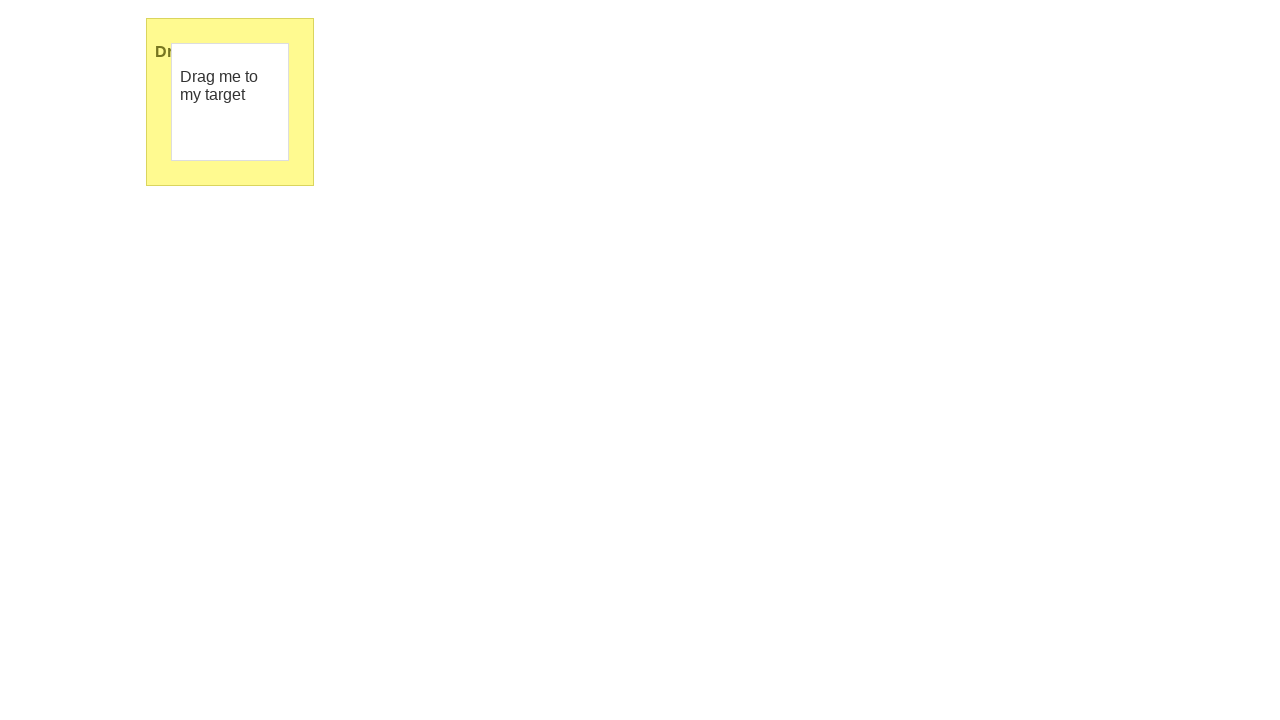

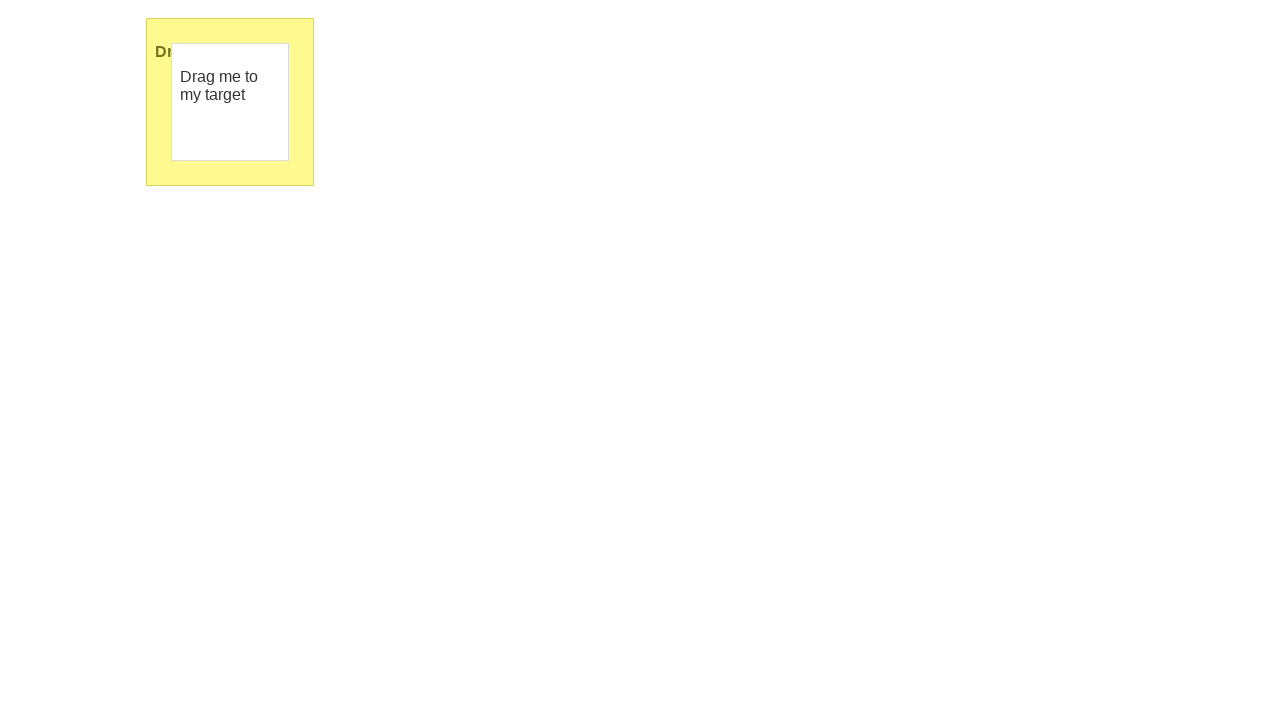